Tests greeting a specific cat by name after it has been rented out

Starting URL: https://cs1632.appspot.com/

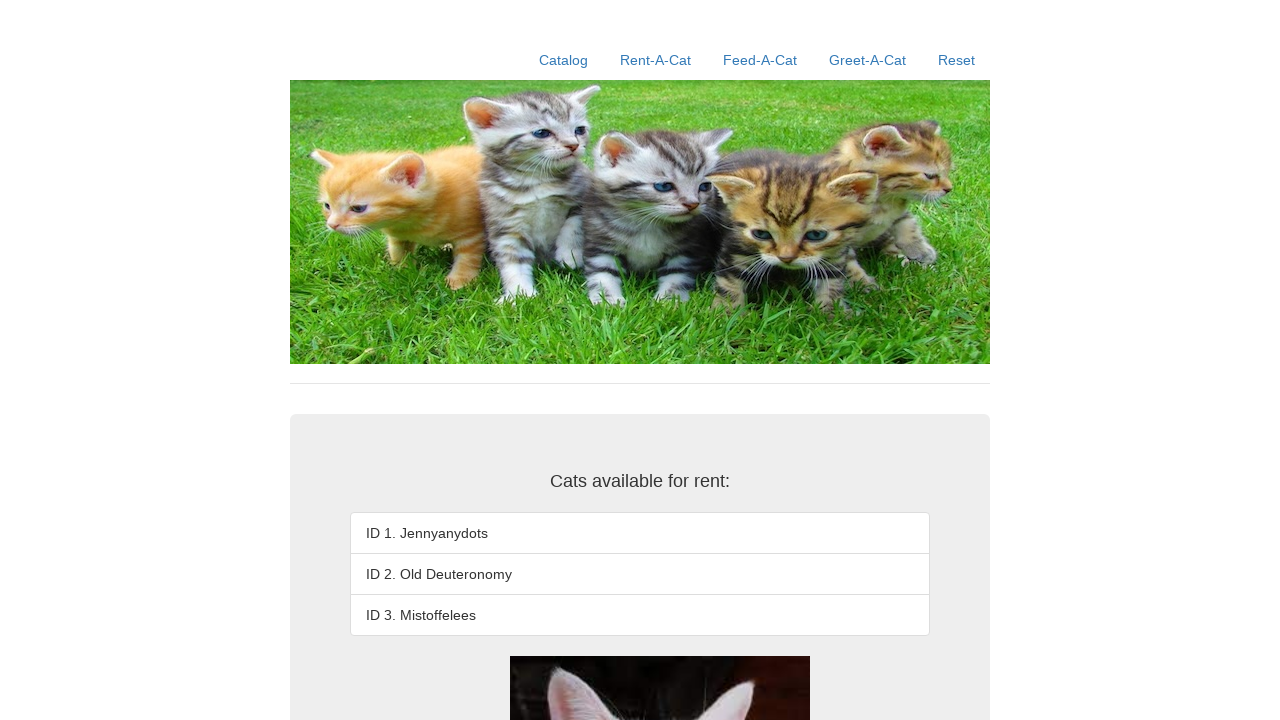

Clicked Reset link at (956, 60) on a:text('Reset')
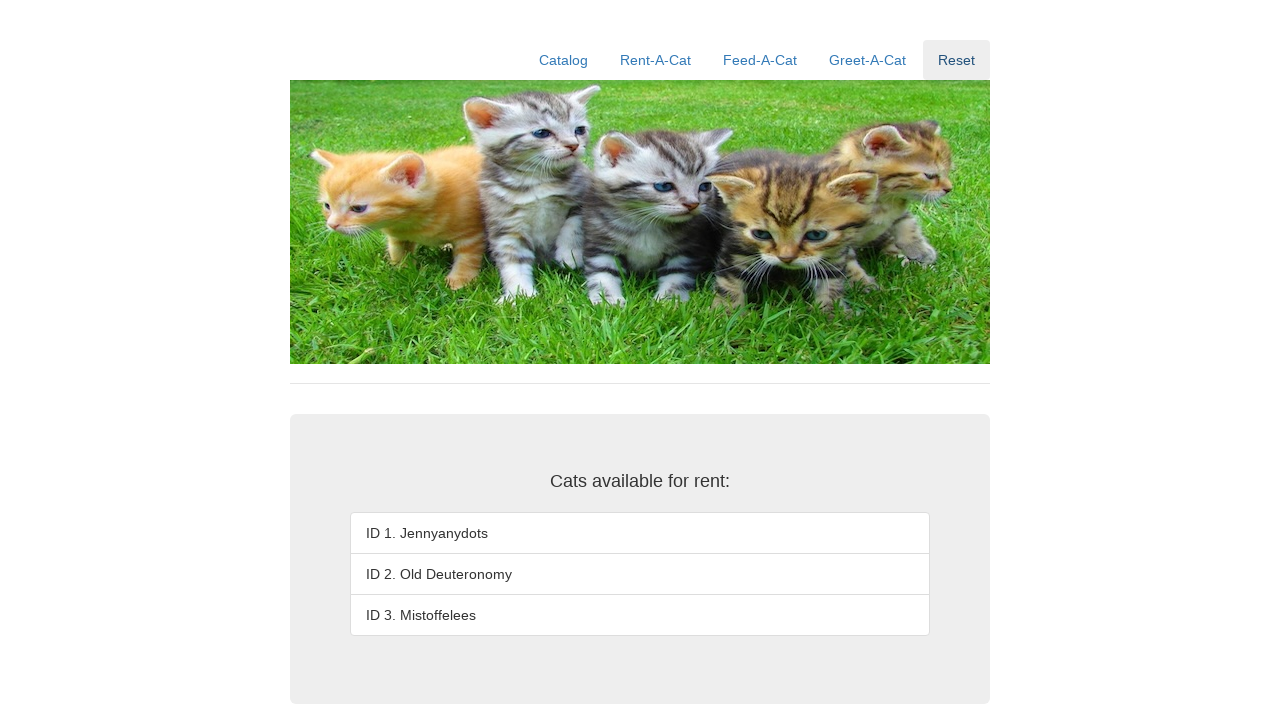

Waited for network to be idle
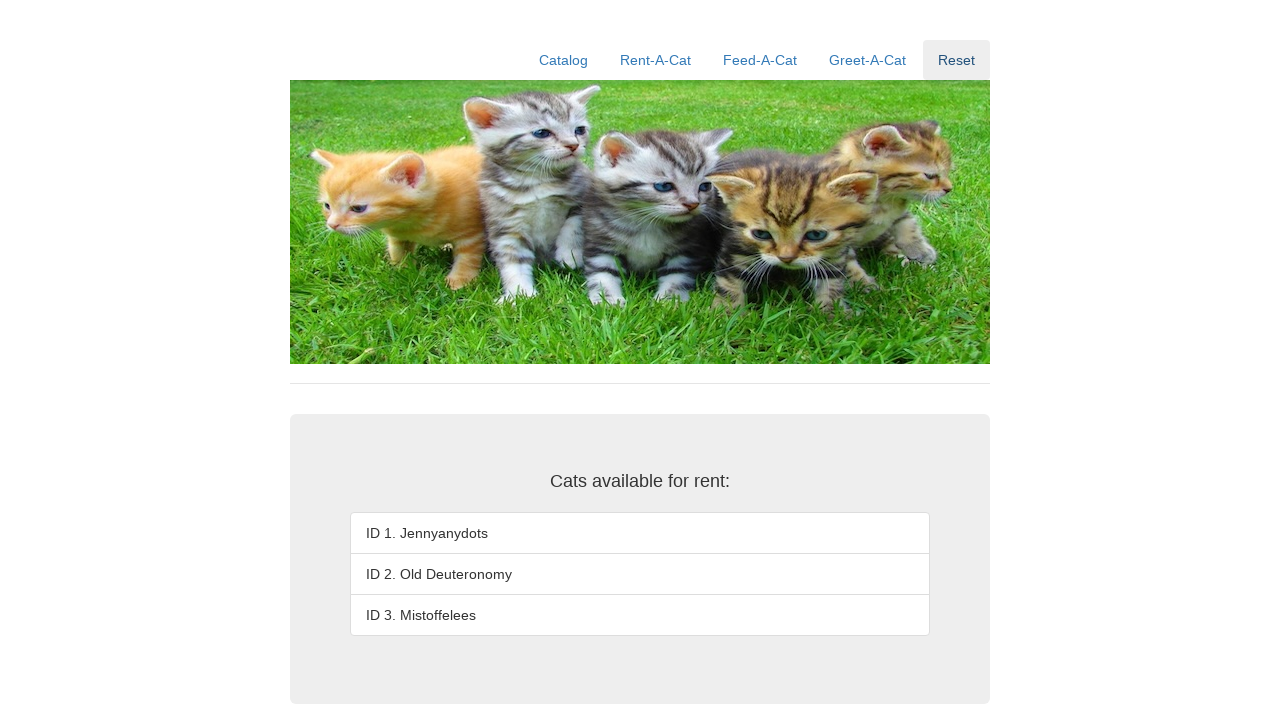

Navigated to home page
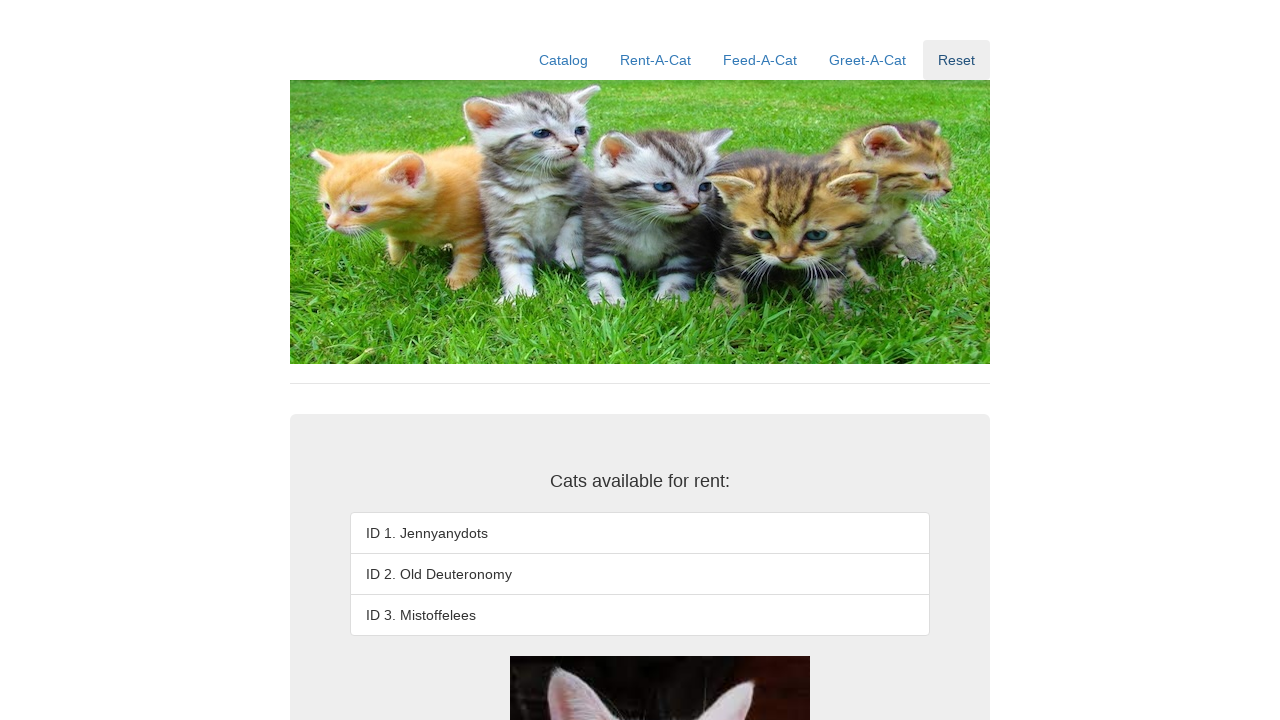

Clicked Rent-A-Cat link at (656, 60) on a:text('Rent-A-Cat')
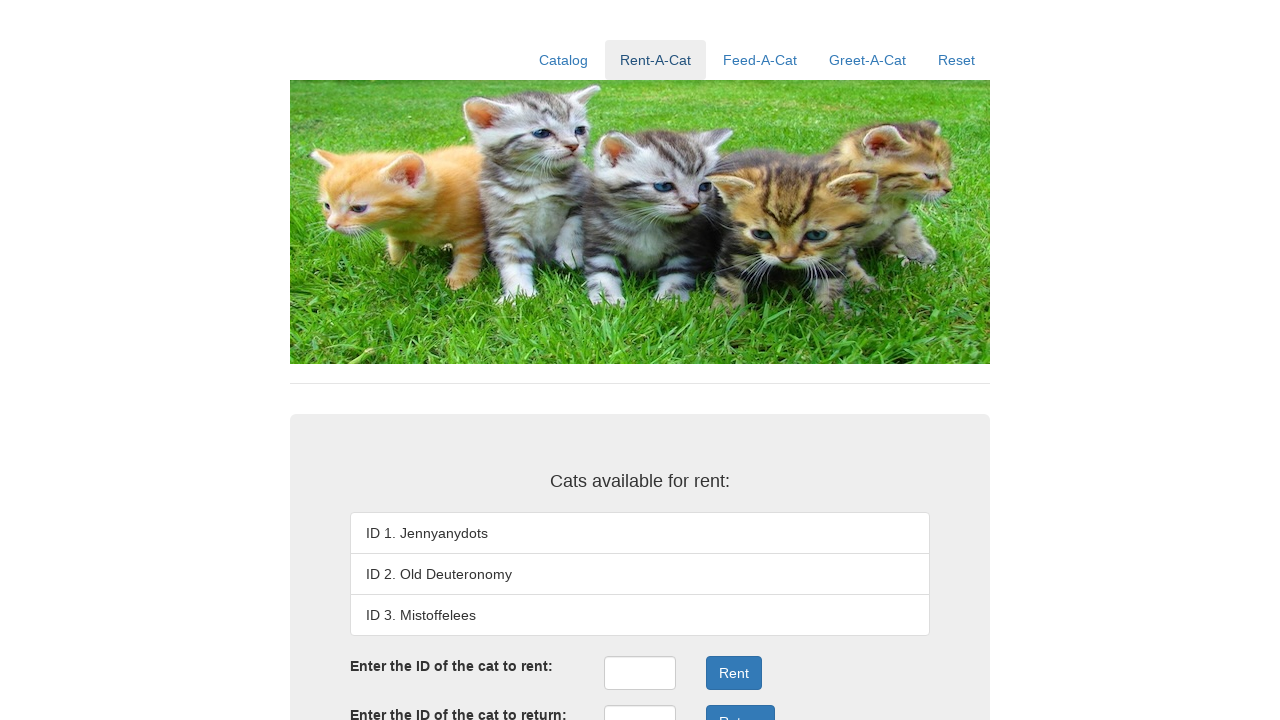

Filled rent ID field with '1' on #rentID
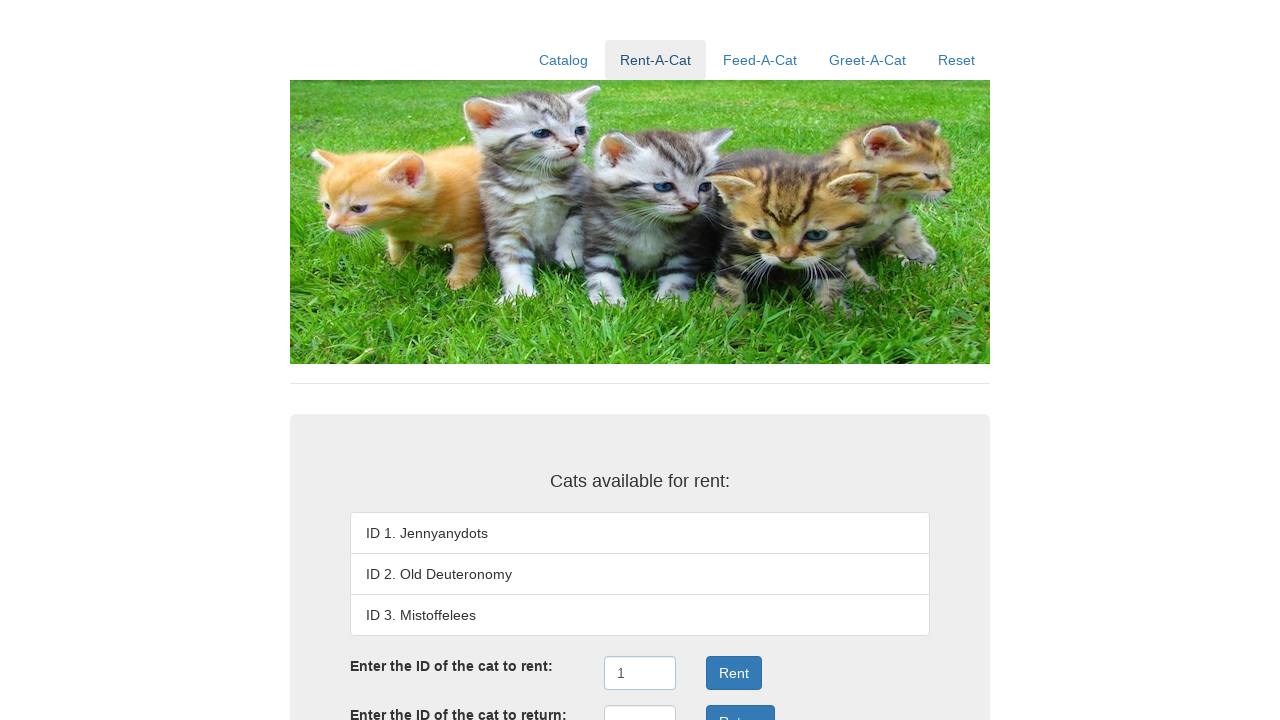

Clicked rent button to rent first cat at (734, 673) on .form-group:nth-child(3) .btn
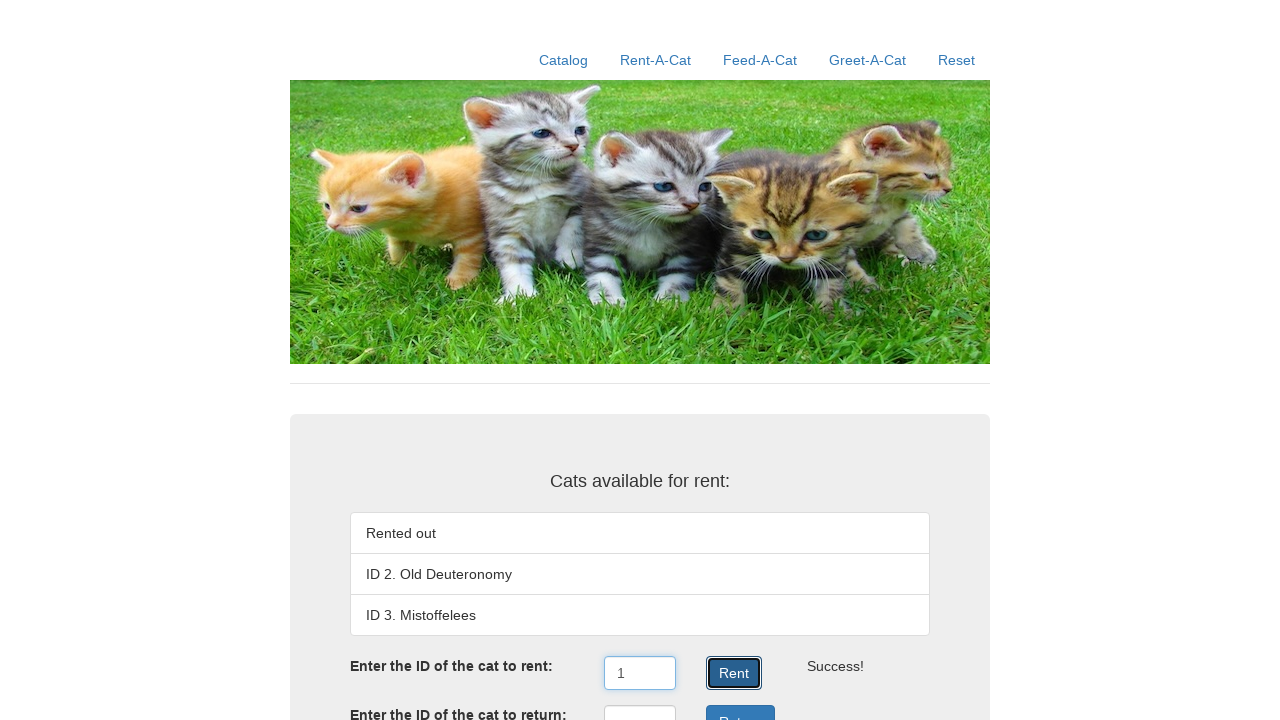

Navigated to greet Jennyanydots by name
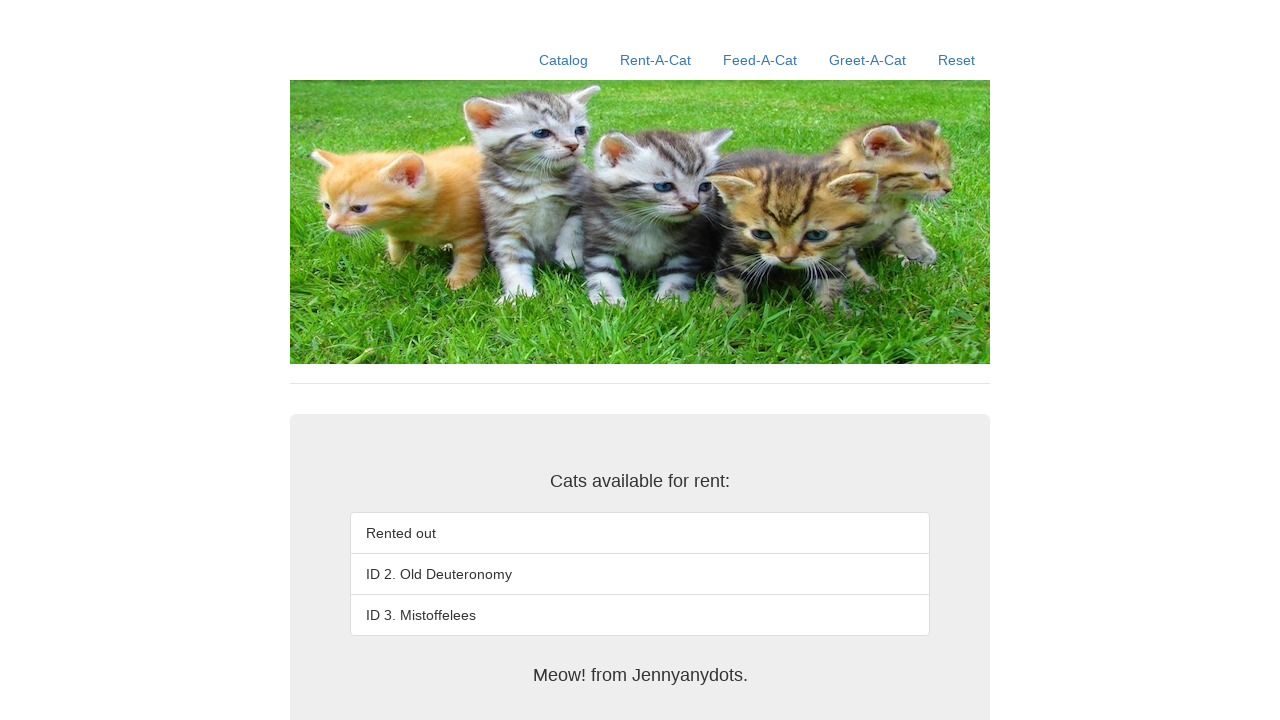

Greeting for cat loaded successfully
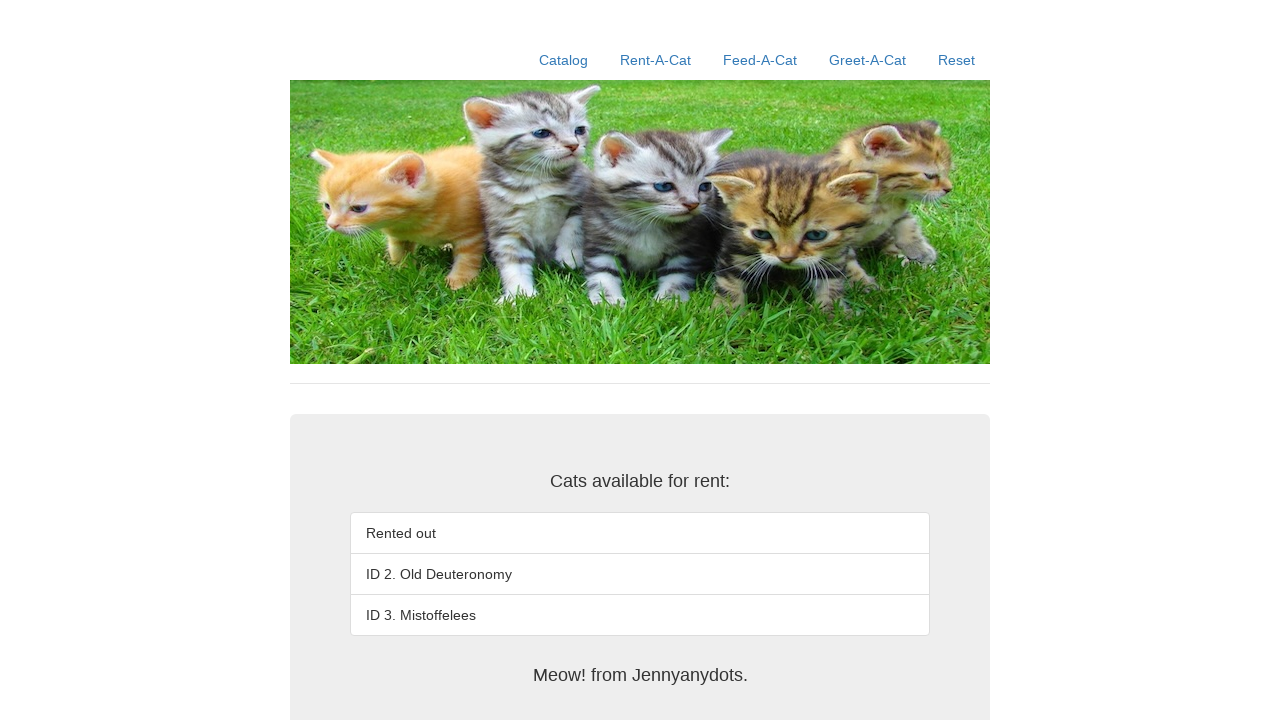

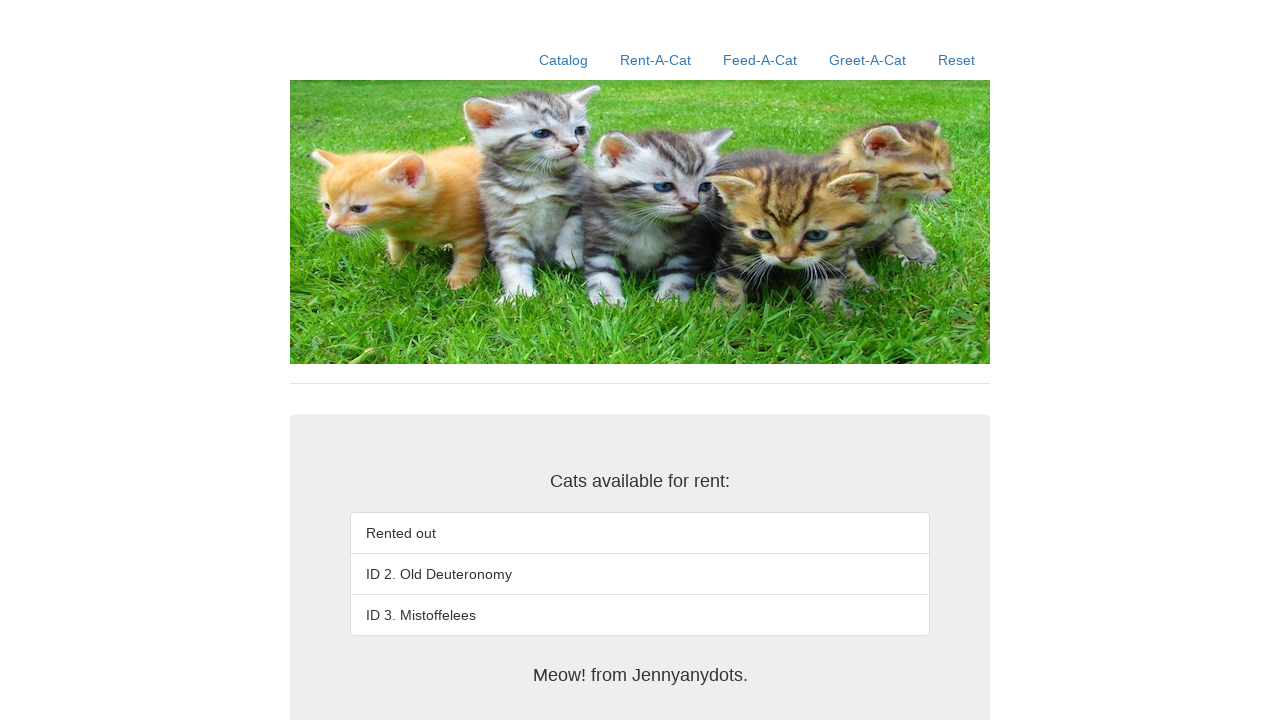